Tests navigation to the Broken Links - Images section

Starting URL: https://demoqa.com

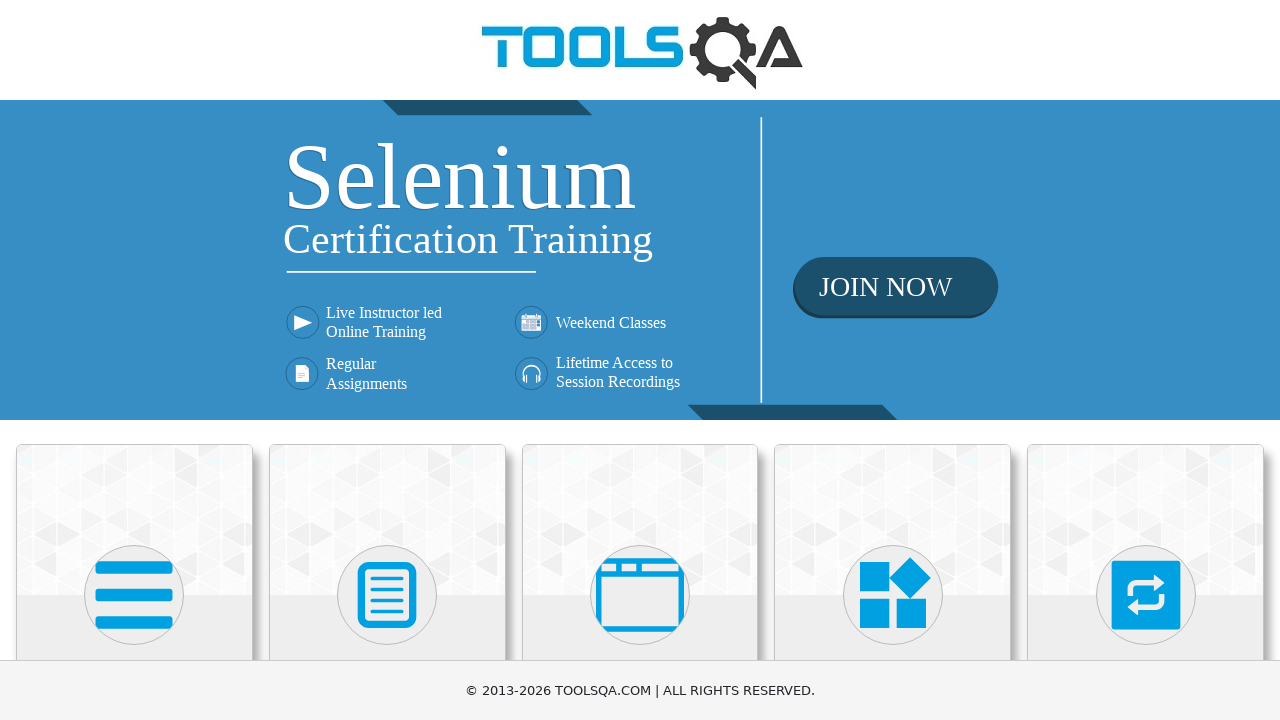

Clicked on Elements card at (134, 520) on .card:has-text('Elements')
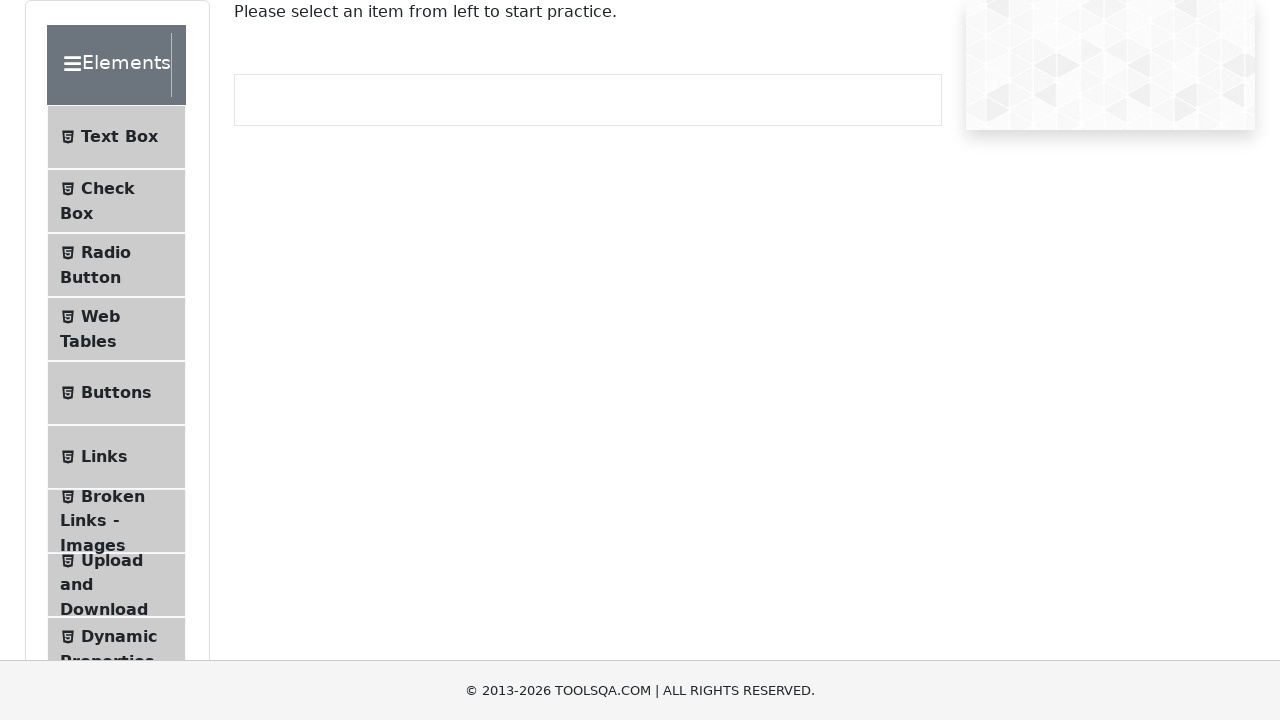

Clicked on Broken Links - Images menu item at (113, 496) on text=Broken Links - Images
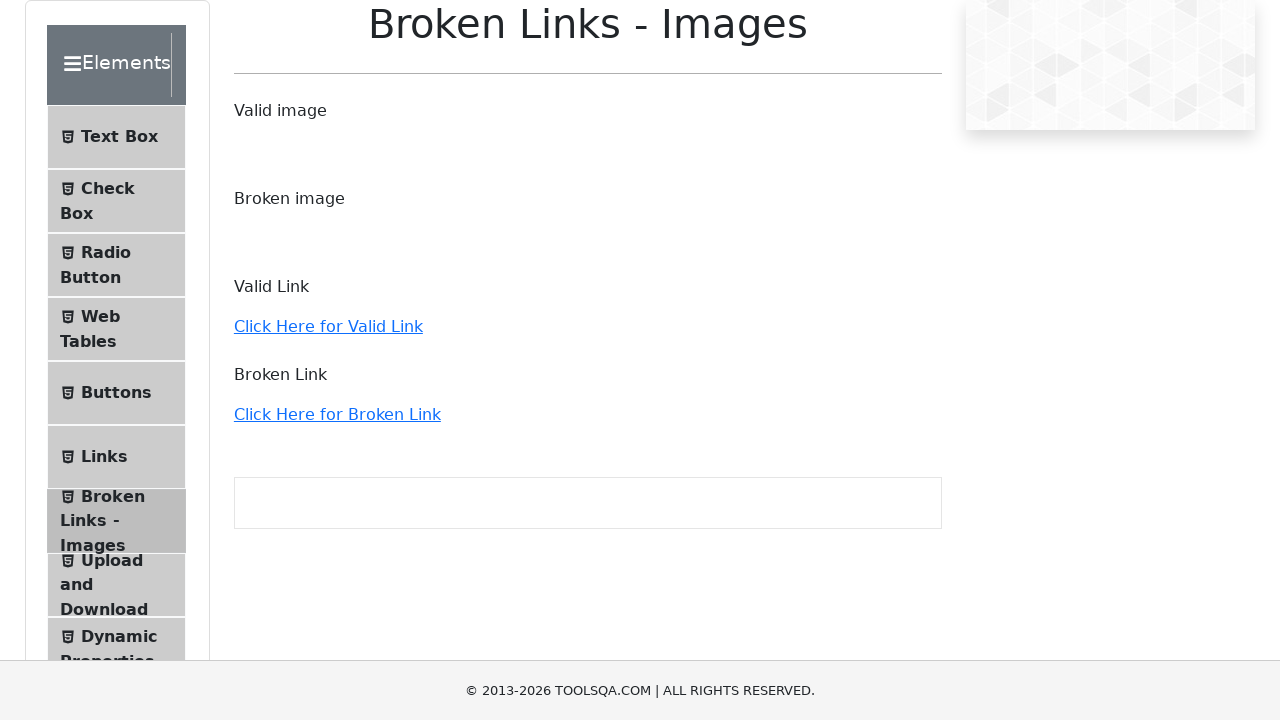

Verified Broken Links - Images page loaded successfully
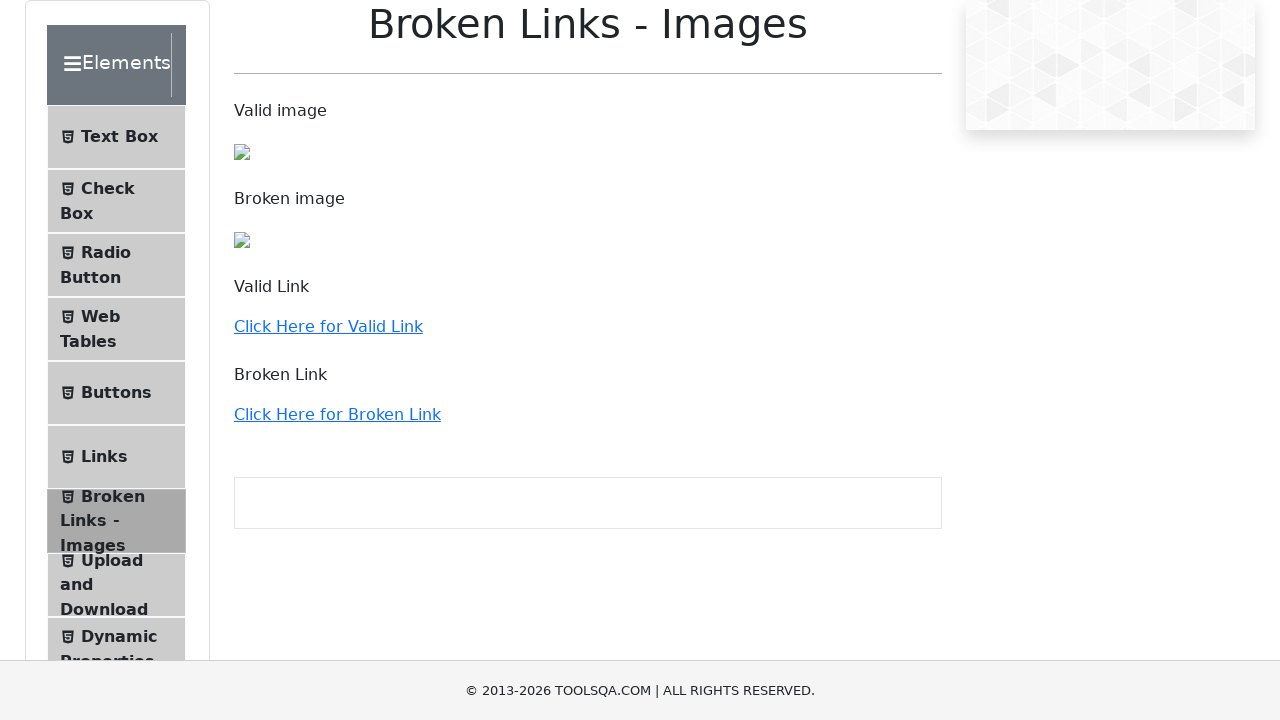

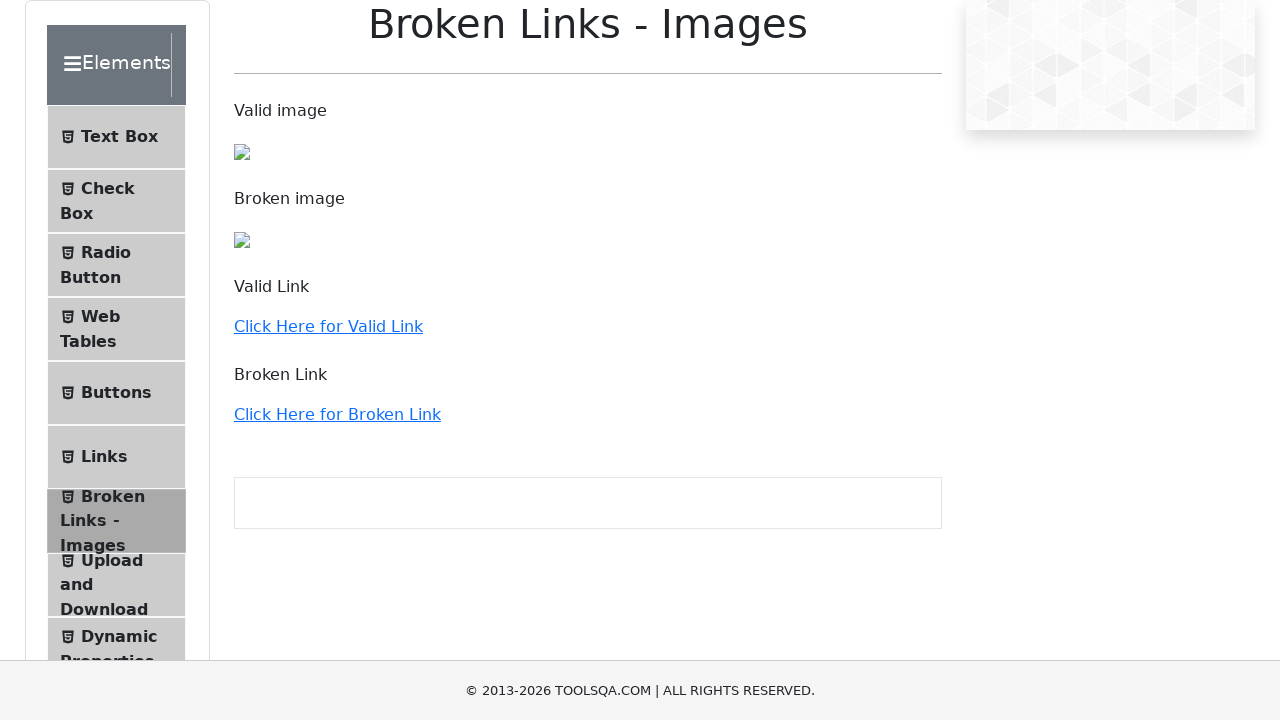